Tests e-commerce shopping cart functionality by navigating categories, adding products to cart, adjusting quantities, and completing checkout with order success verification

Starting URL: https://shopcart-challenge.4all.com/

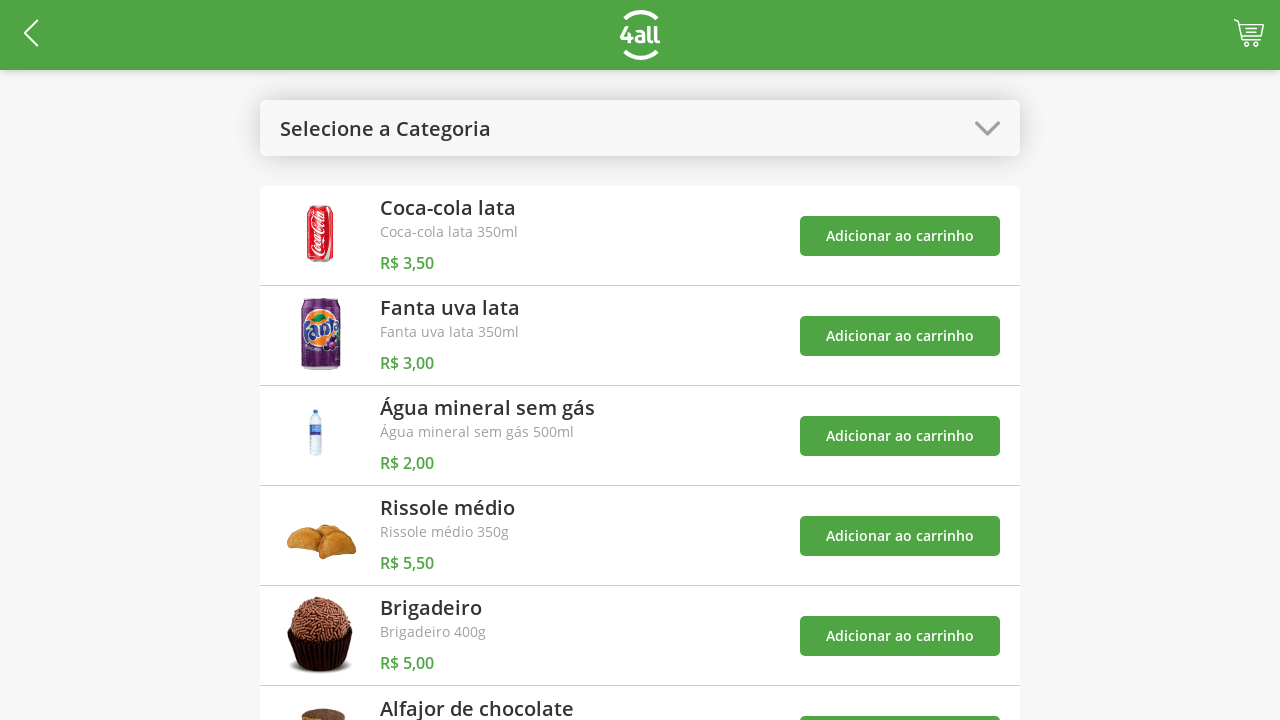

Clicked to open categories menu at (640, 128) on #open-categories-btn
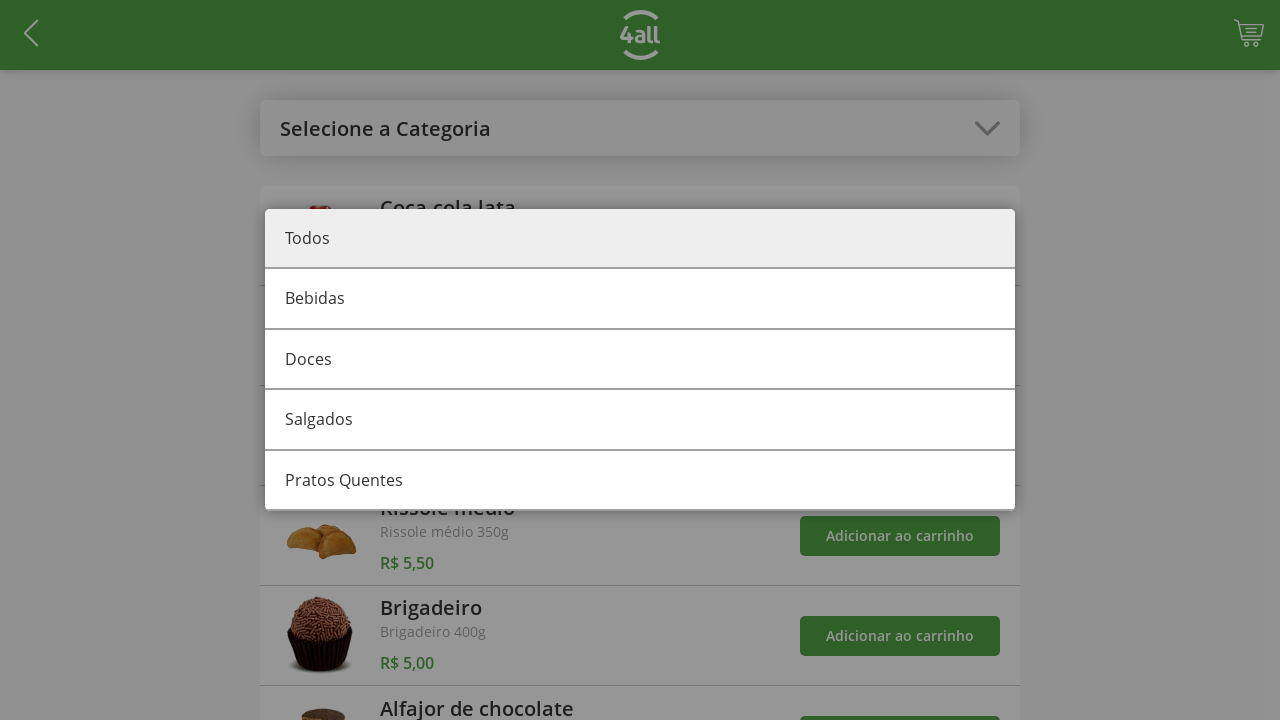

Selected category 1 at (640, 360) on #category-1
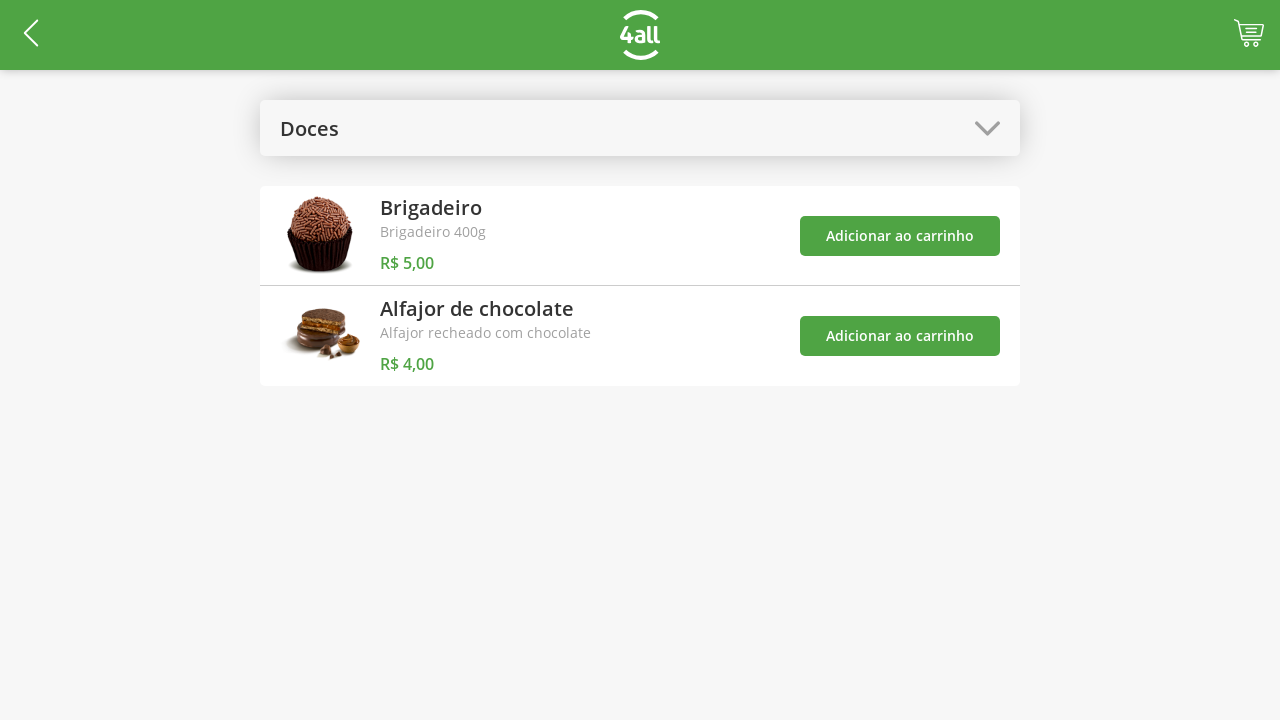

Added product 4 to cart at (900, 236) on #add-product-4-btn
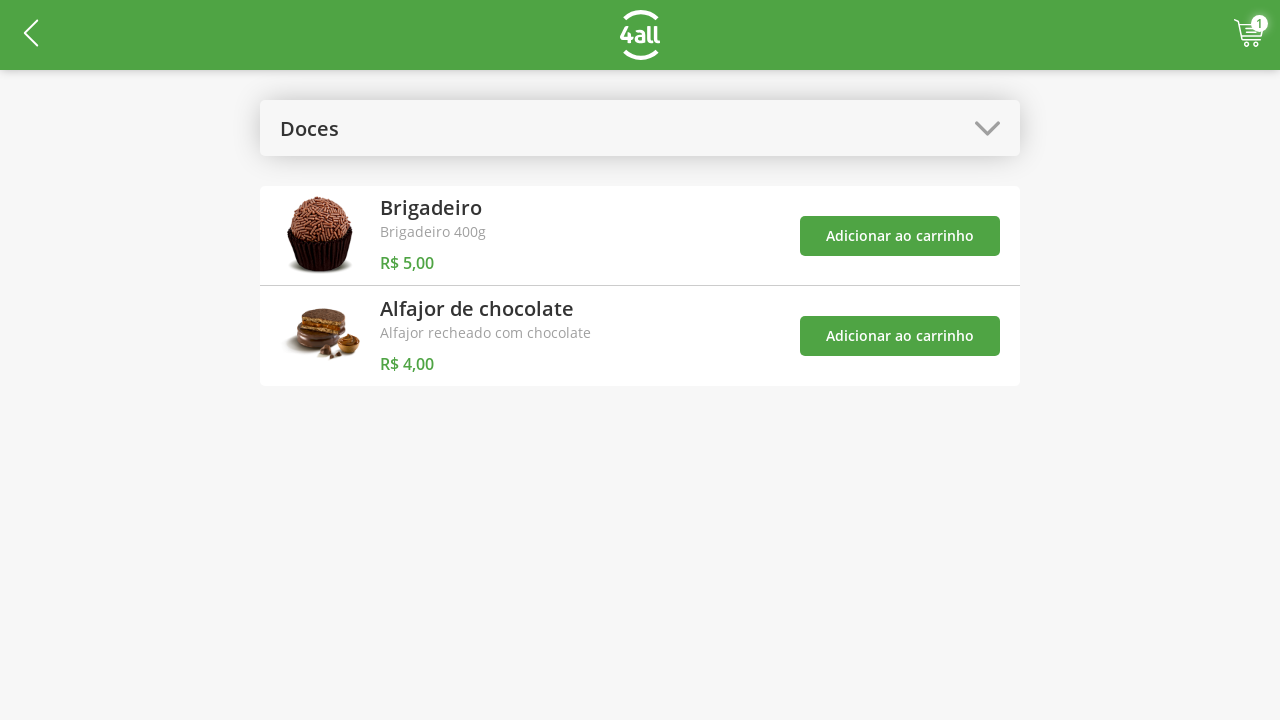

Added product 5 to cart at (900, 336) on #add-product-5-btn
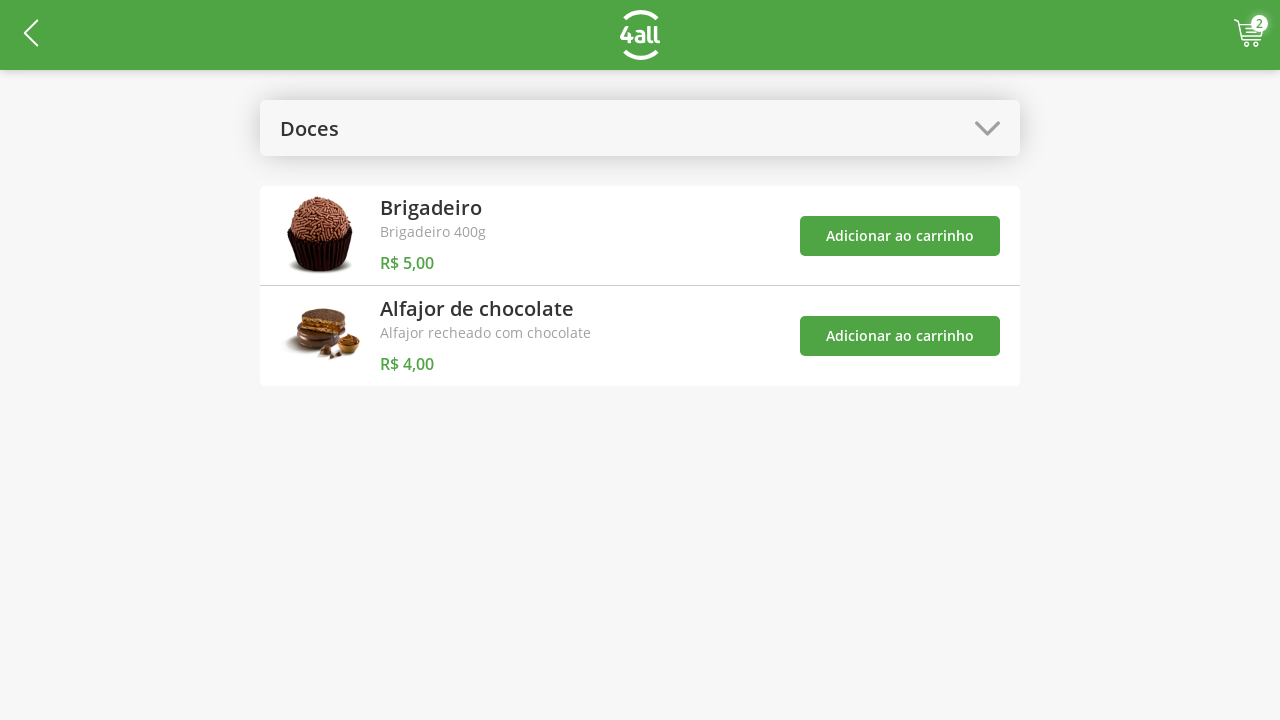

Clicked to open categories menu at (640, 128) on #open-categories-btn
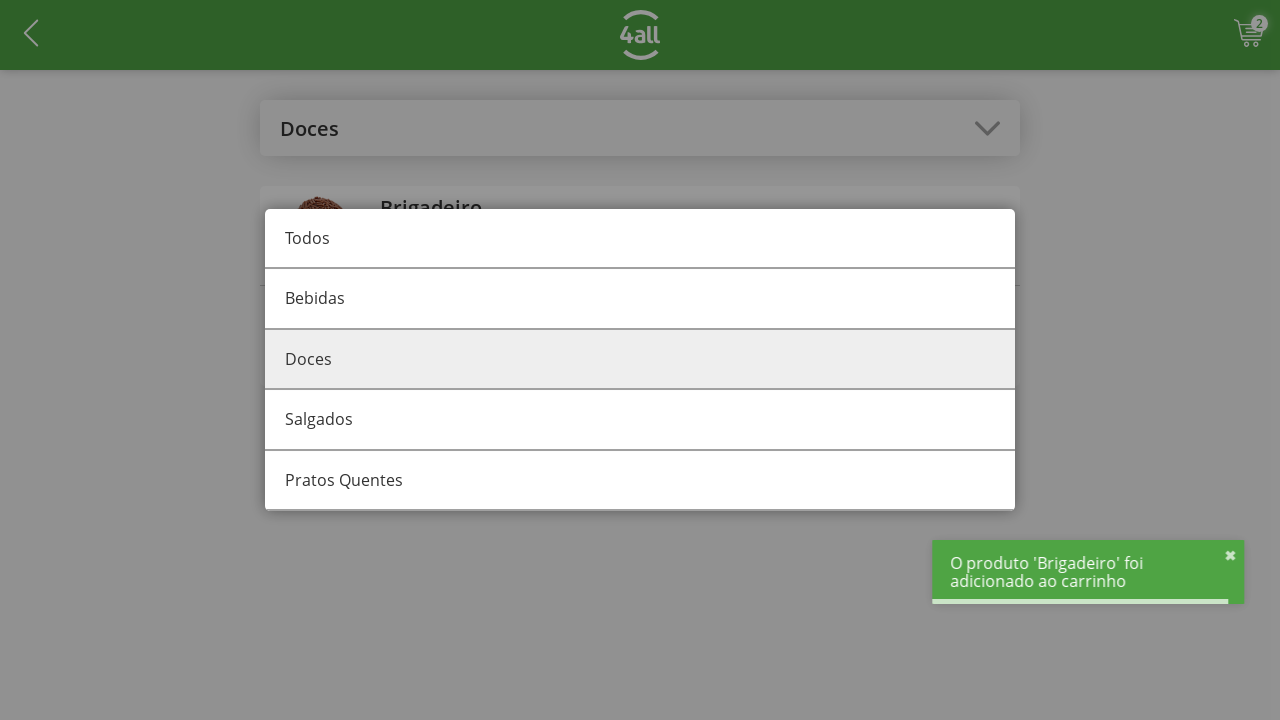

Selected all categories view at (640, 239) on #category-all
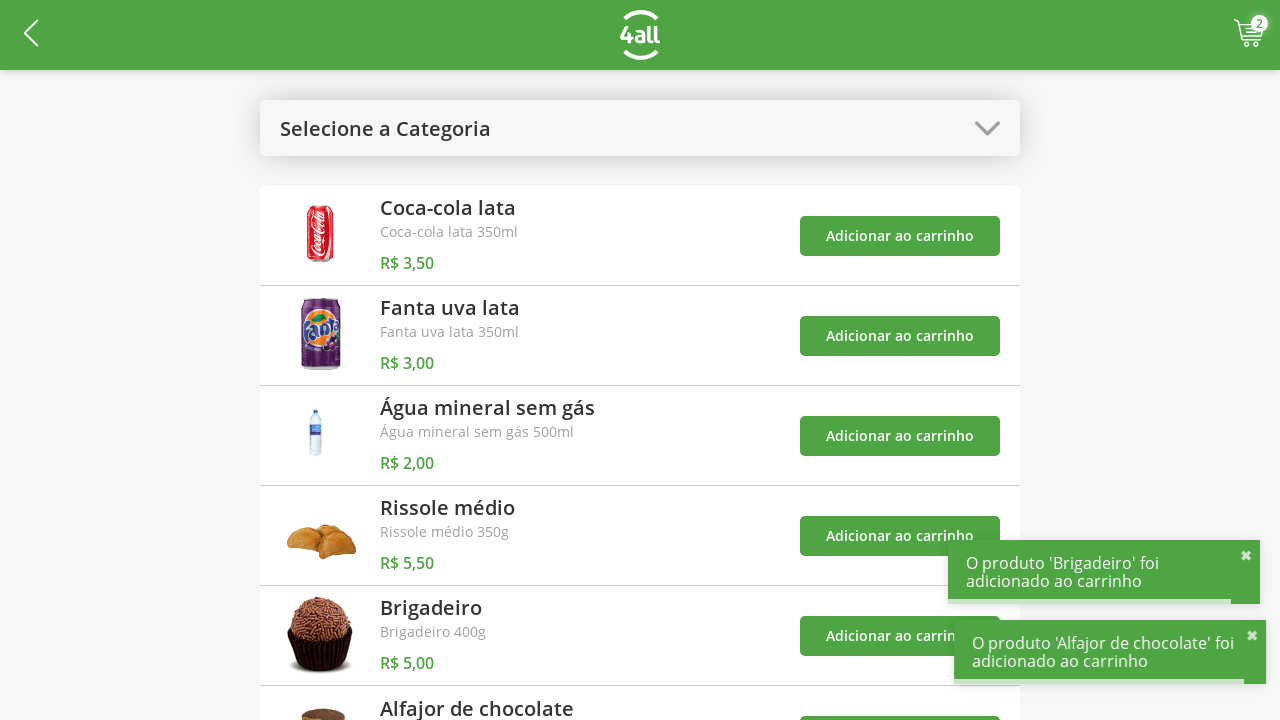

Clicked cart button to open shopping cart at (1249, 33) on button#cart-btn img
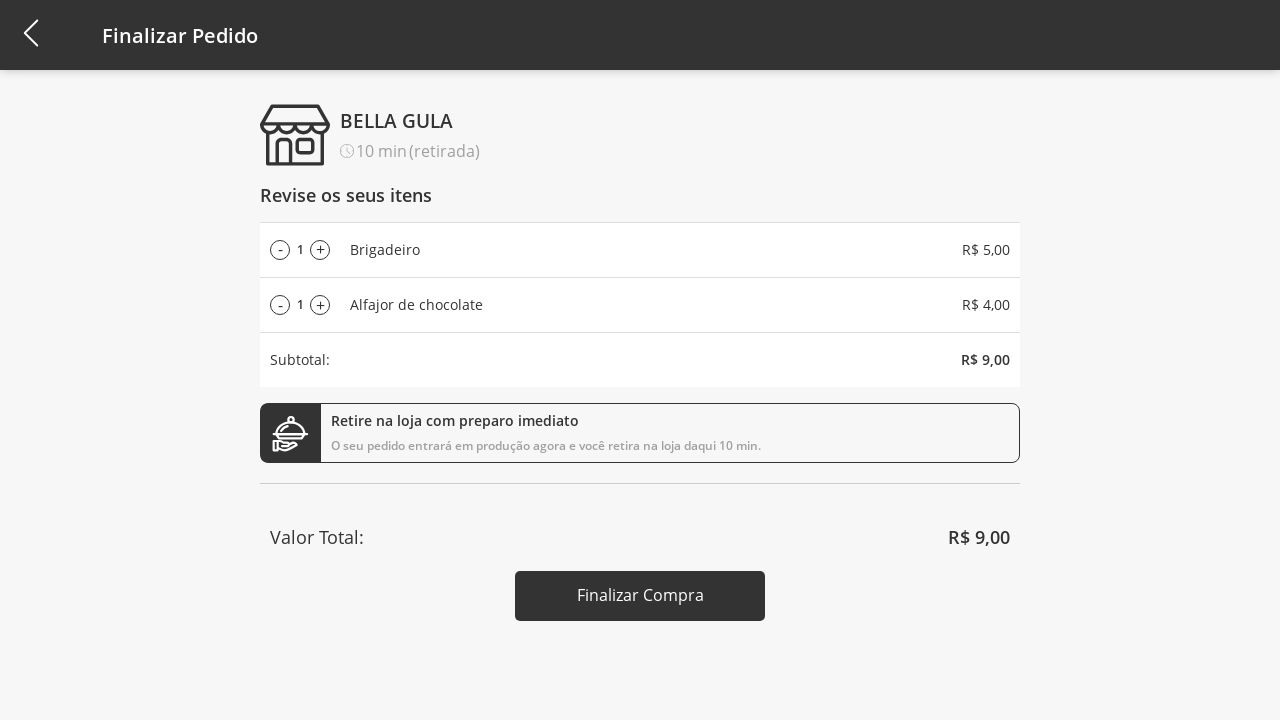

Increased product 4 quantity (click 1 of 3) at (320, 250) on div#add-product-4-qtd span
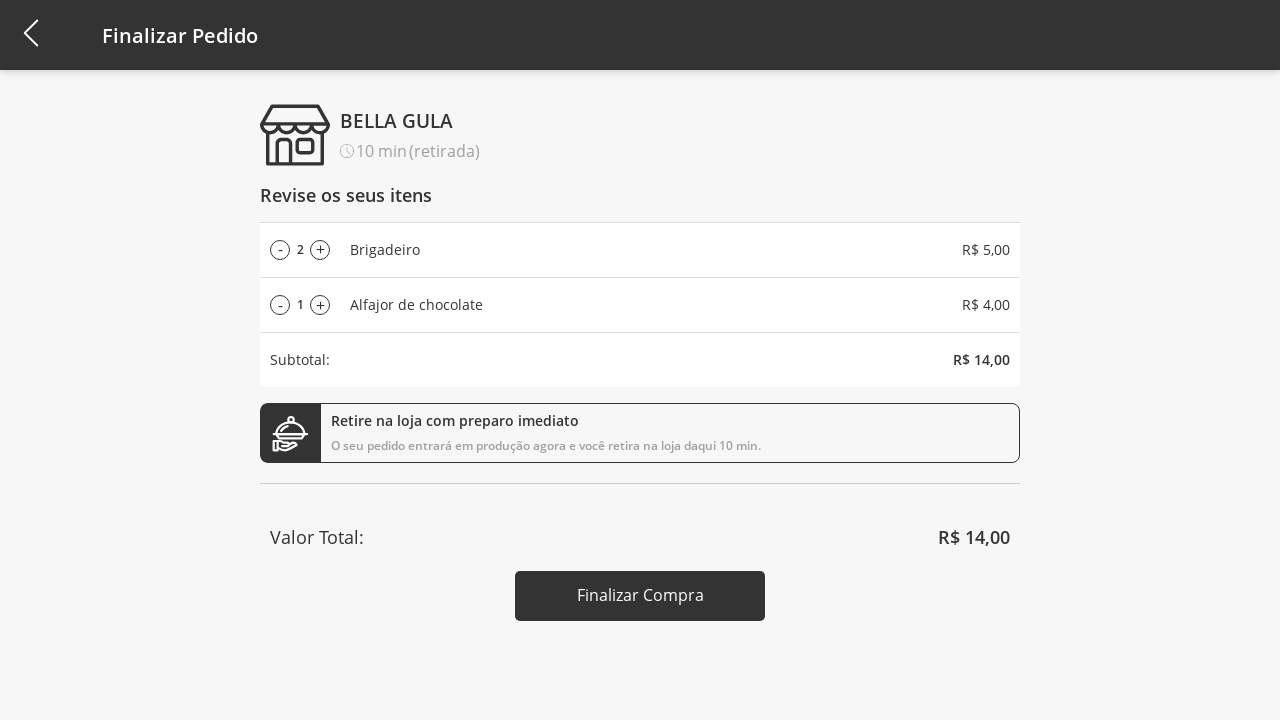

Increased product 4 quantity (click 2 of 3) at (320, 250) on div#add-product-4-qtd span
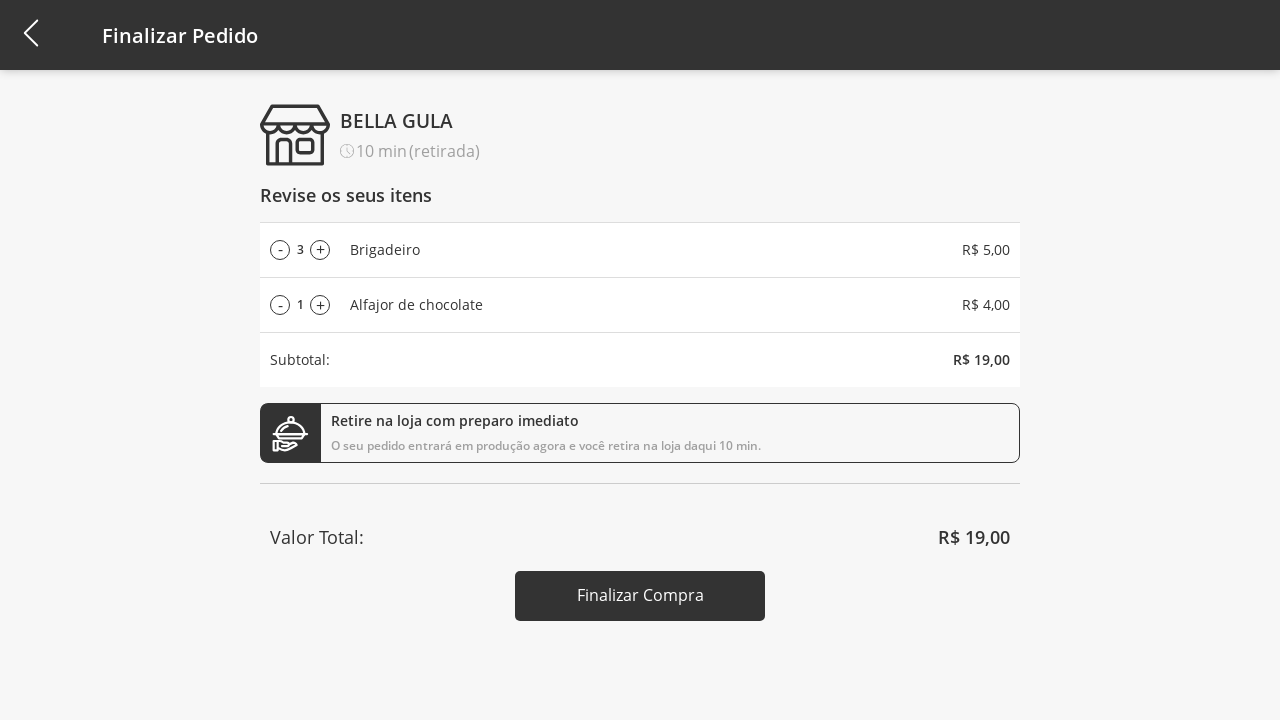

Increased product 4 quantity (click 3 of 3) at (320, 250) on div#add-product-4-qtd span
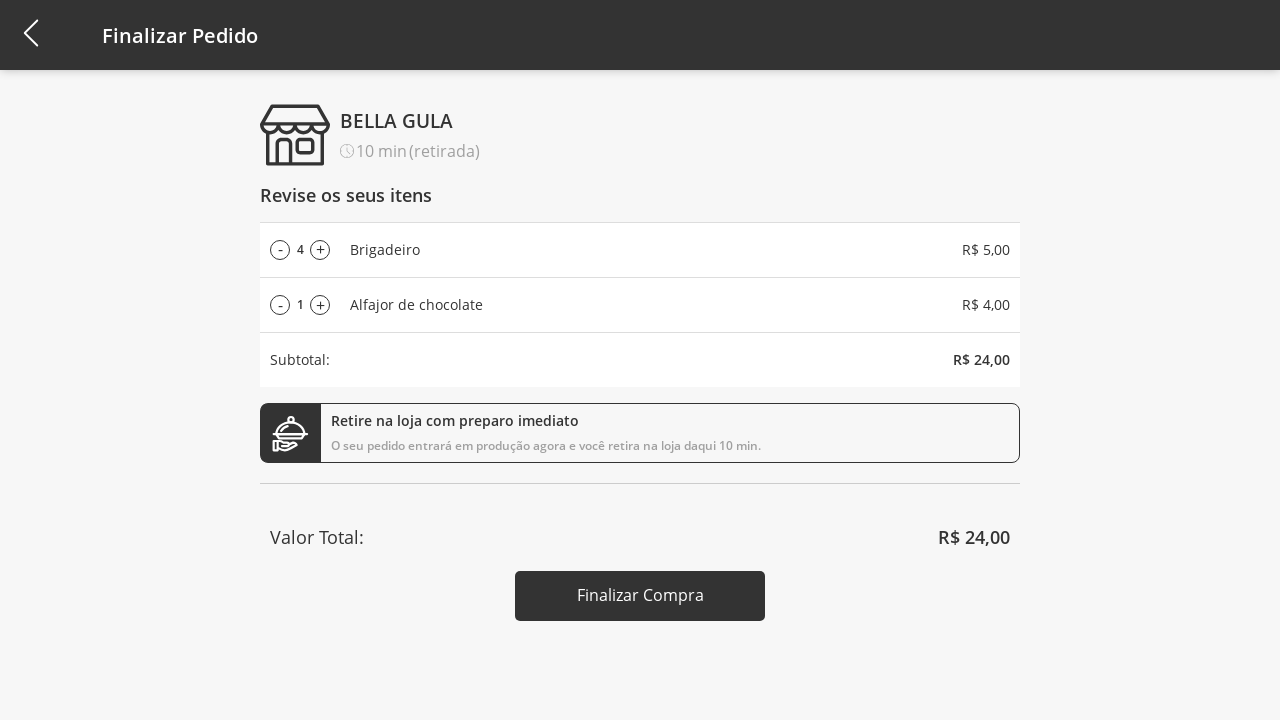

Clicked finish checkout button to complete order at (640, 596) on #finish-checkout-button
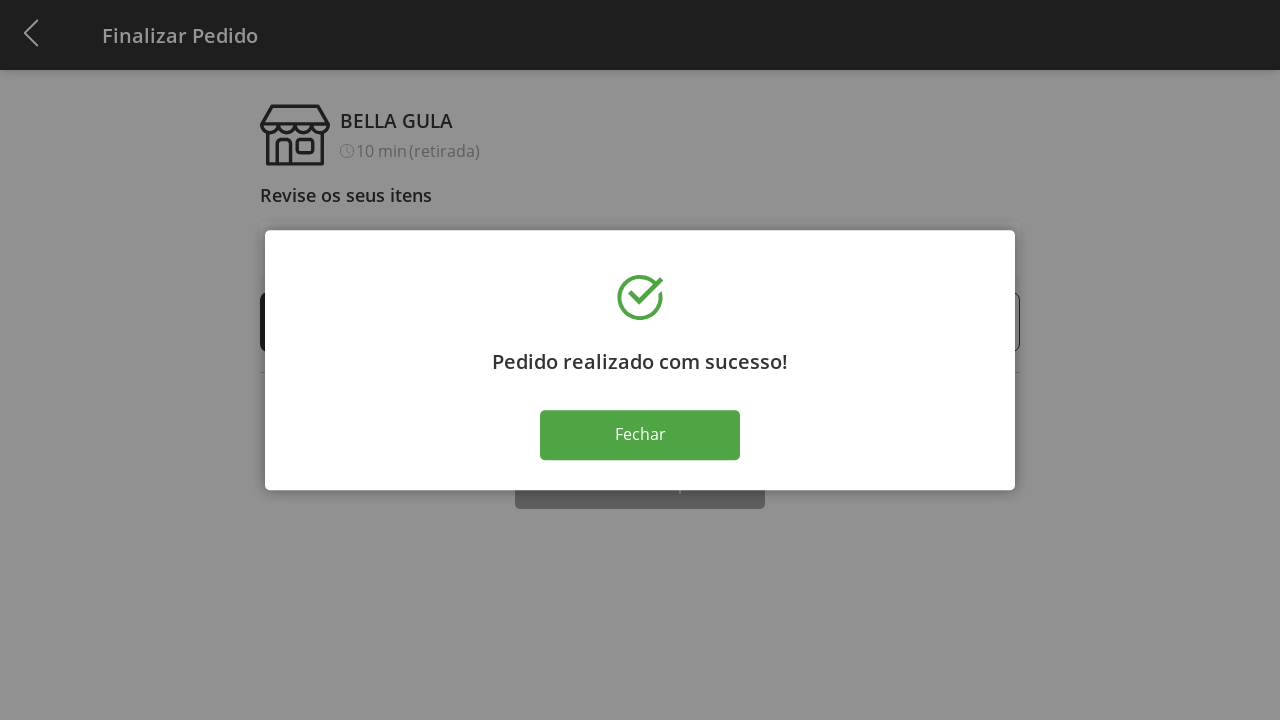

Success message appeared on screen
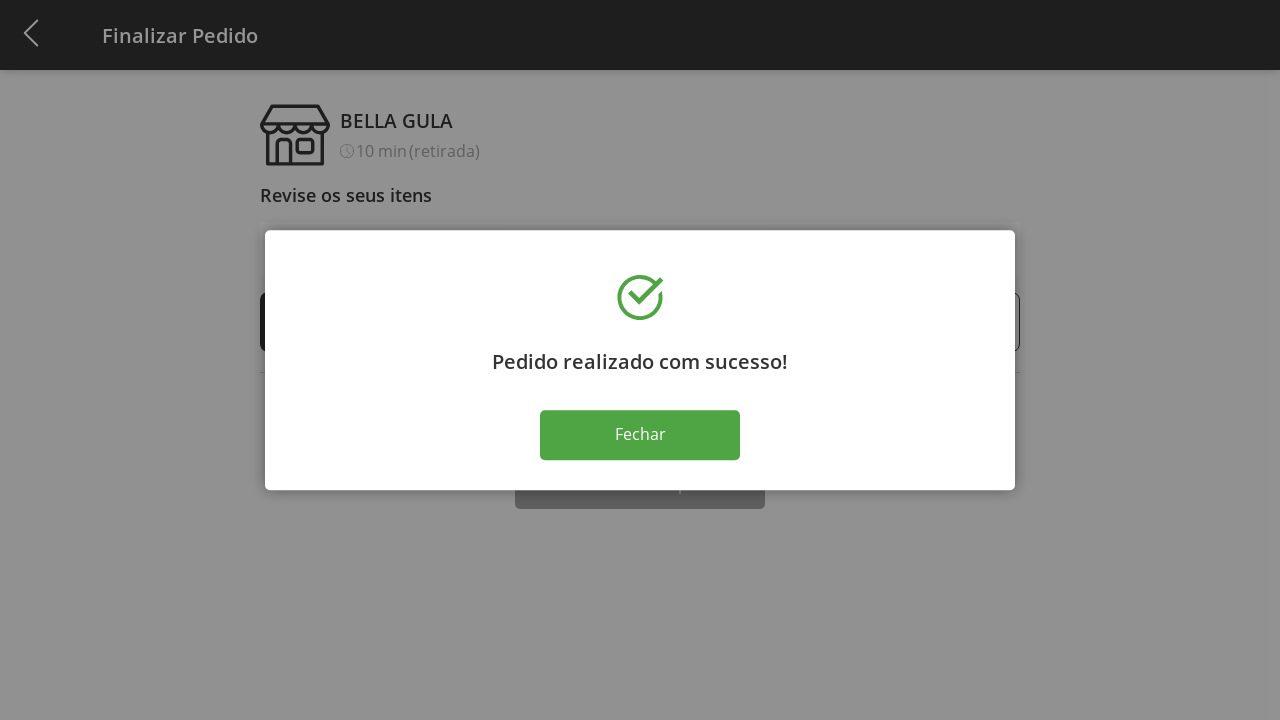

Verified success message: 'Pedido realizado com sucesso!'
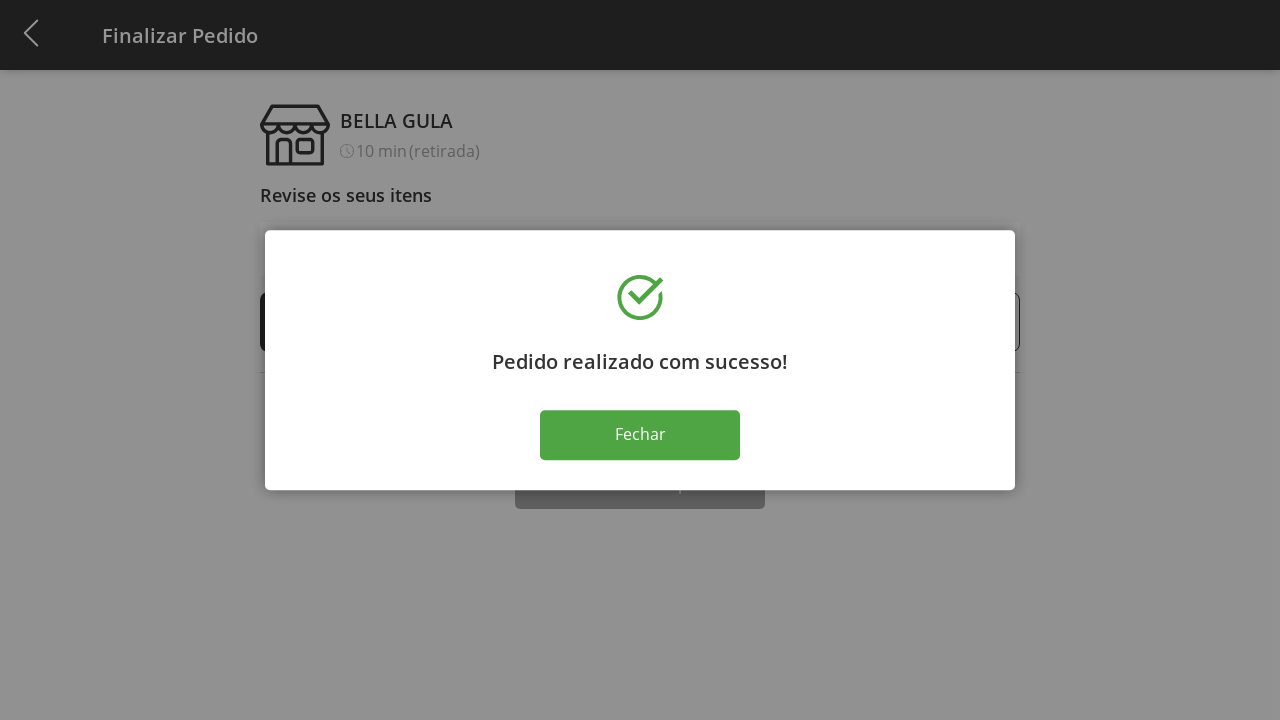

Closed success dialog at (640, 435) on xpath=//div[@id='root']/div[3]/div/div/div/button
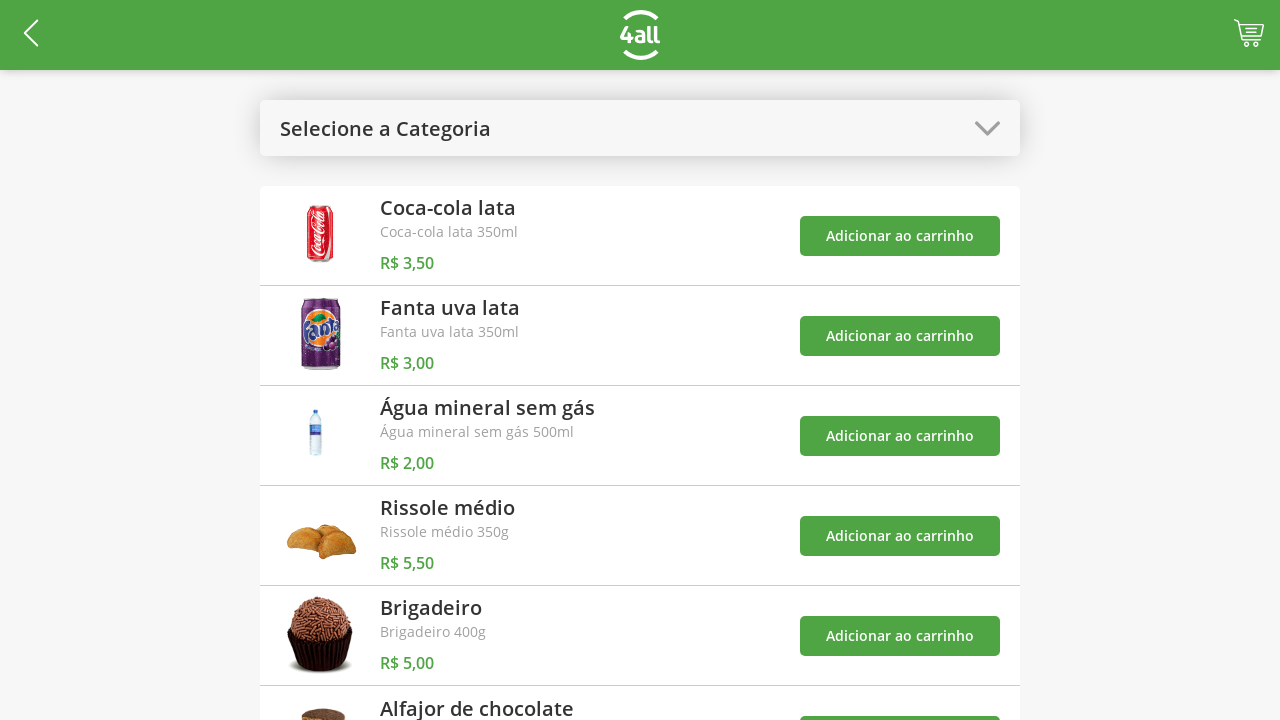

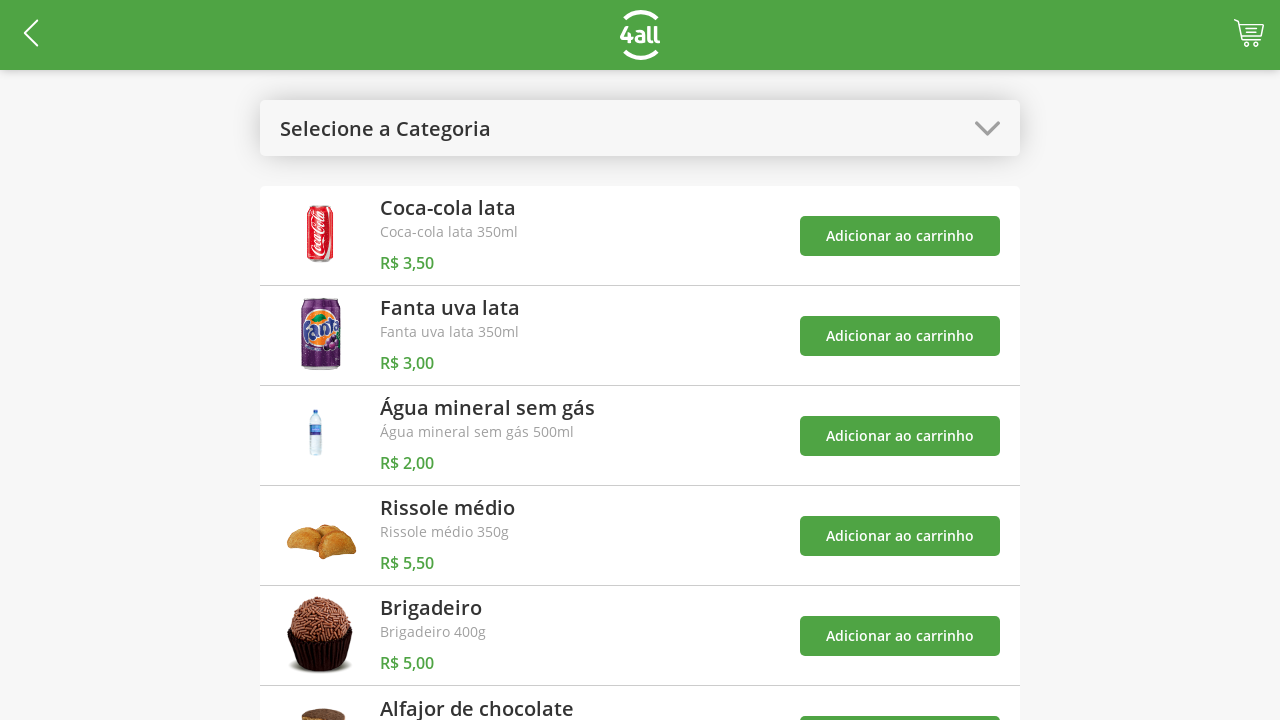